Tests keyboard actions by using Shift key modifier to type text in uppercase into the firstname input field on a practice form page.

Starting URL: https://awesomeqa.com/practice.html

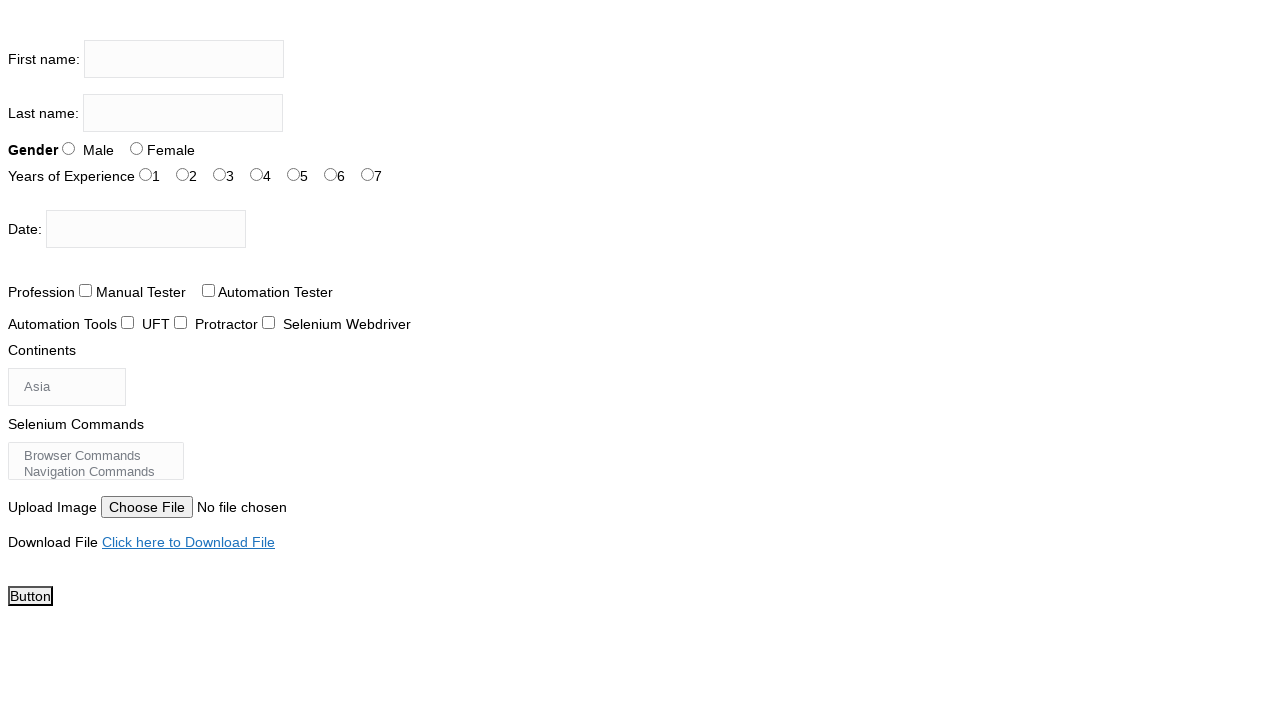

Located the firstname input field
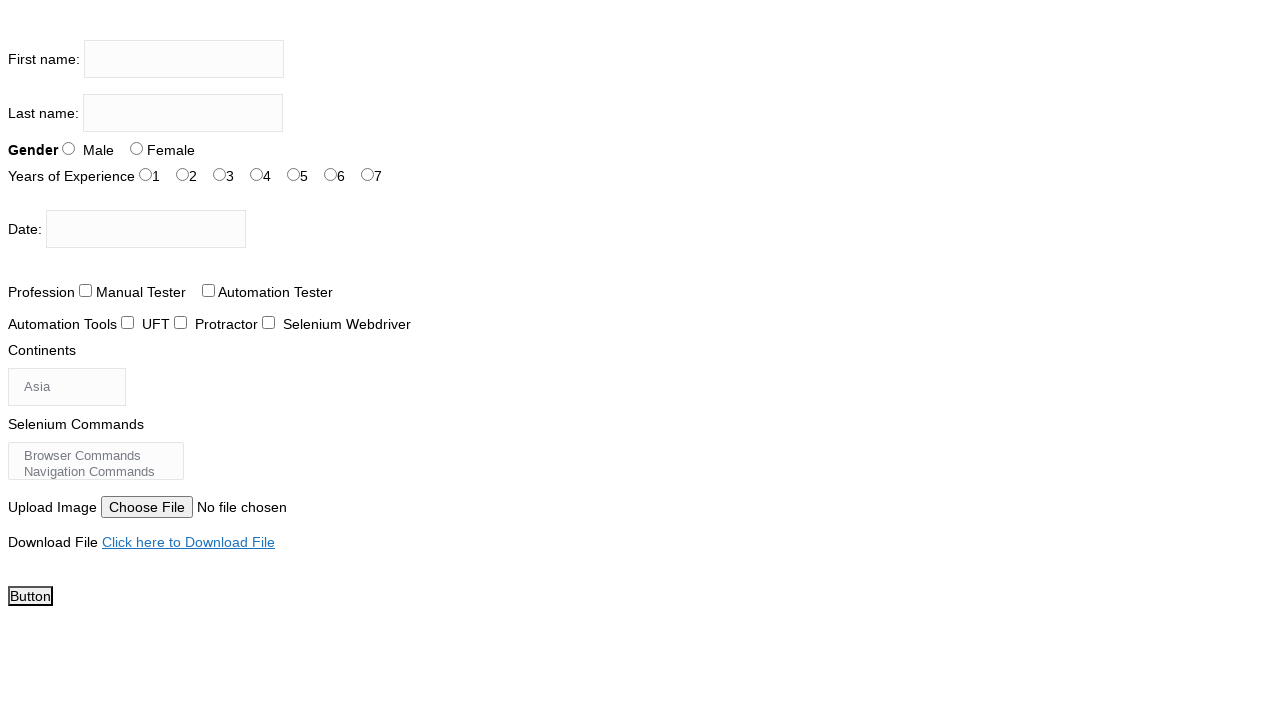

Pressed Shift+T to type uppercase 'T' on input[name='firstname']
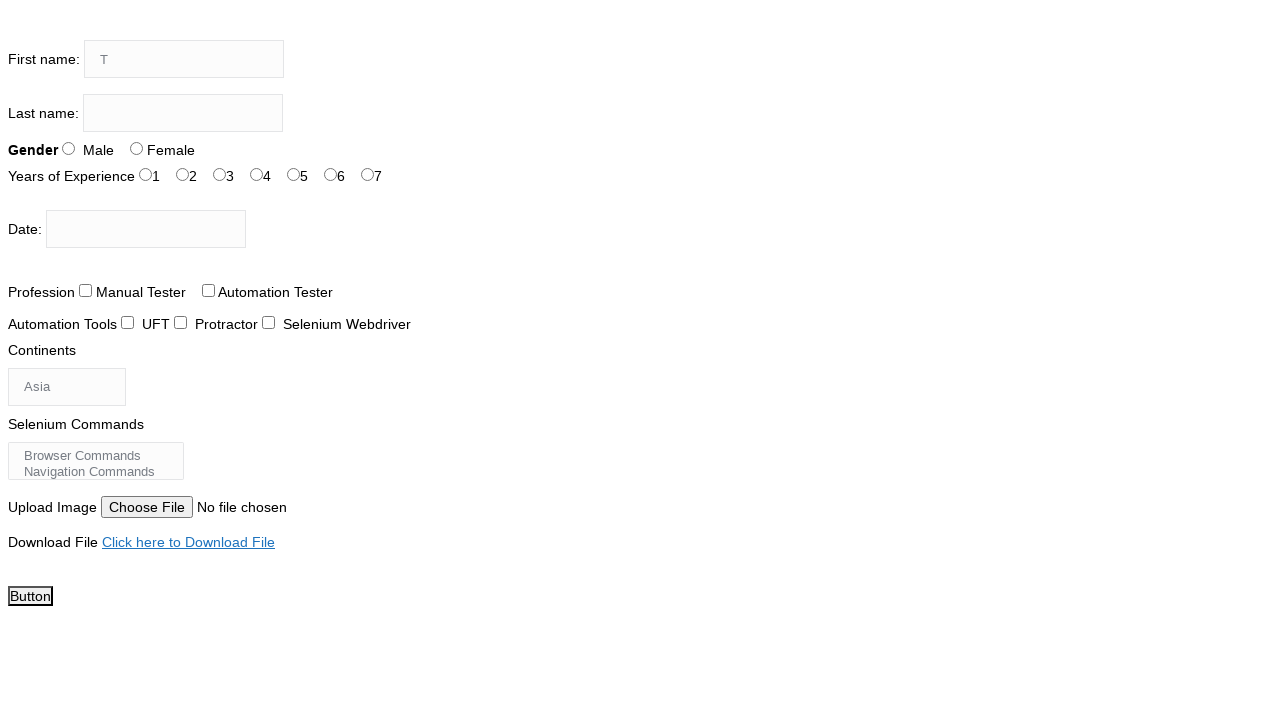

Pressed Shift+H to type uppercase 'H' on input[name='firstname']
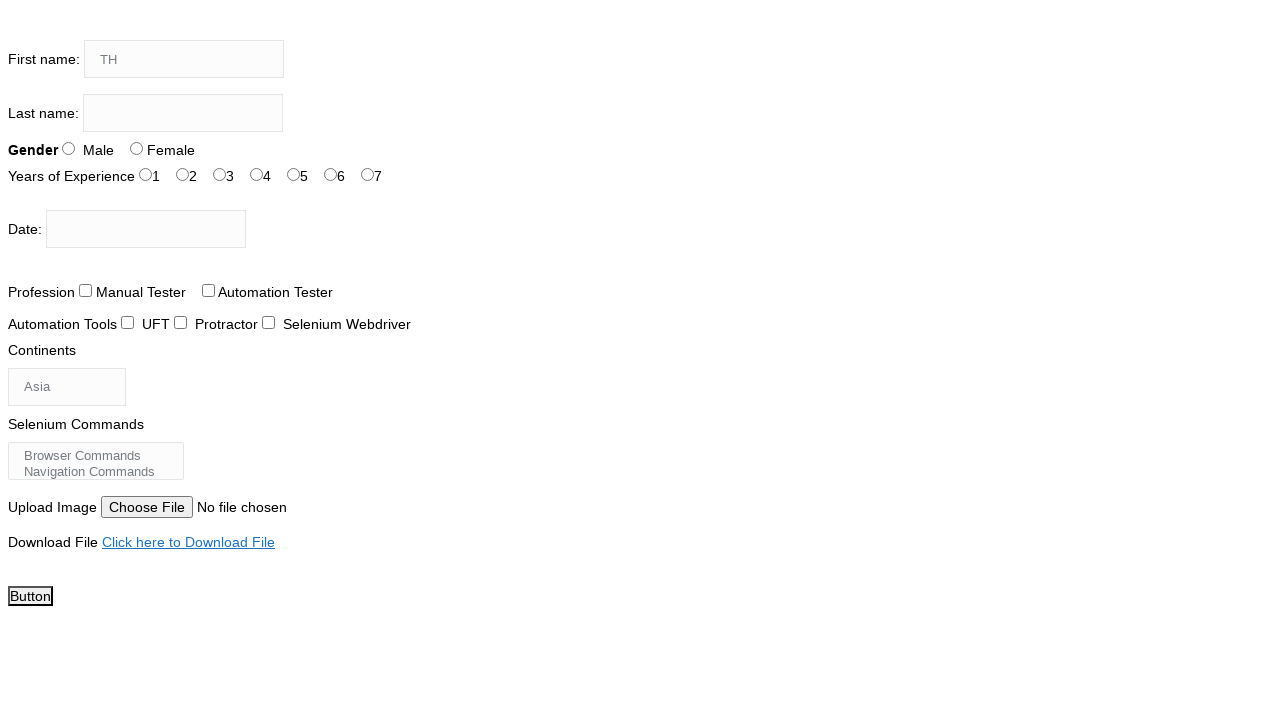

Pressed Shift+E to type uppercase 'E' on input[name='firstname']
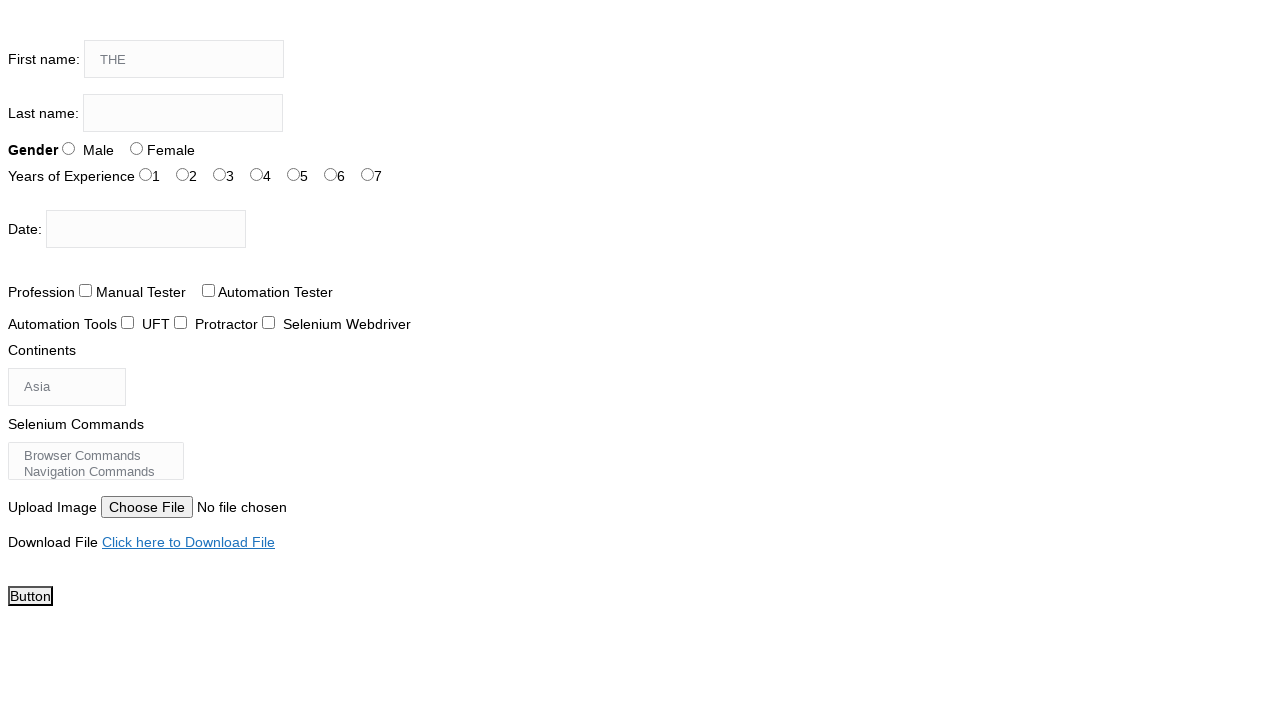

Pressed Shift+Space to type a space on input[name='firstname']
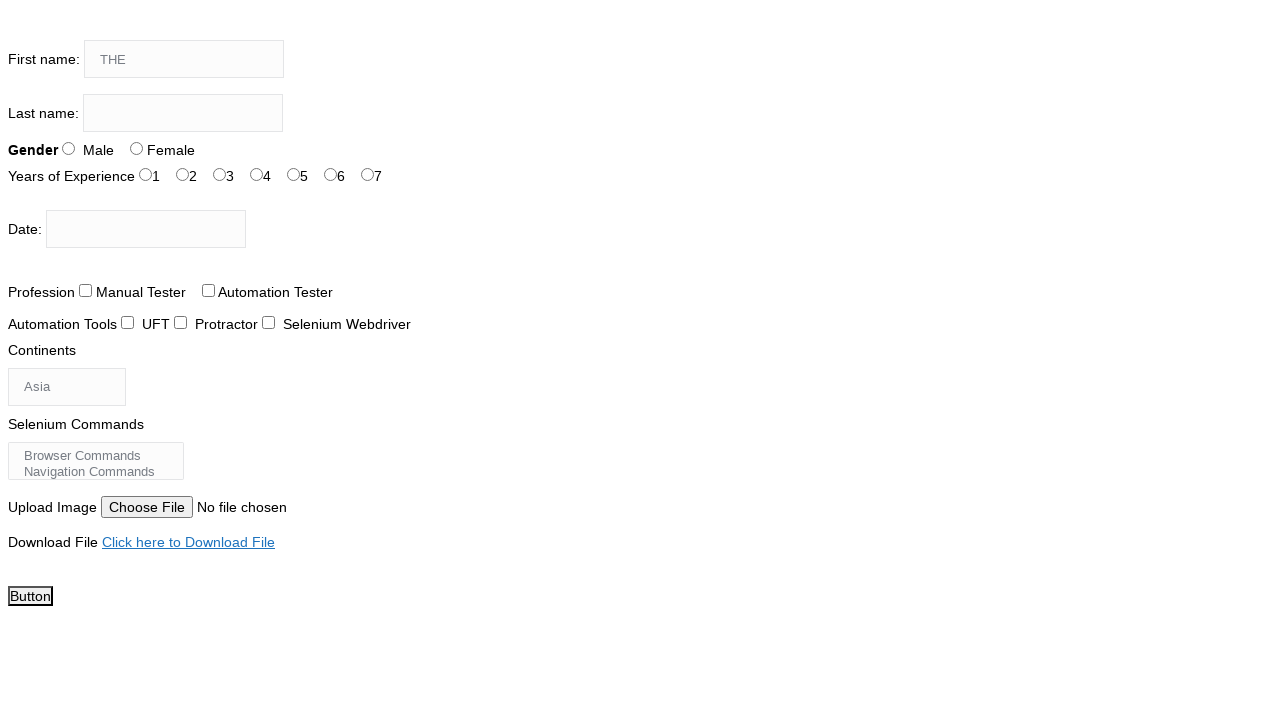

Pressed Shift+T to type uppercase 'T' on input[name='firstname']
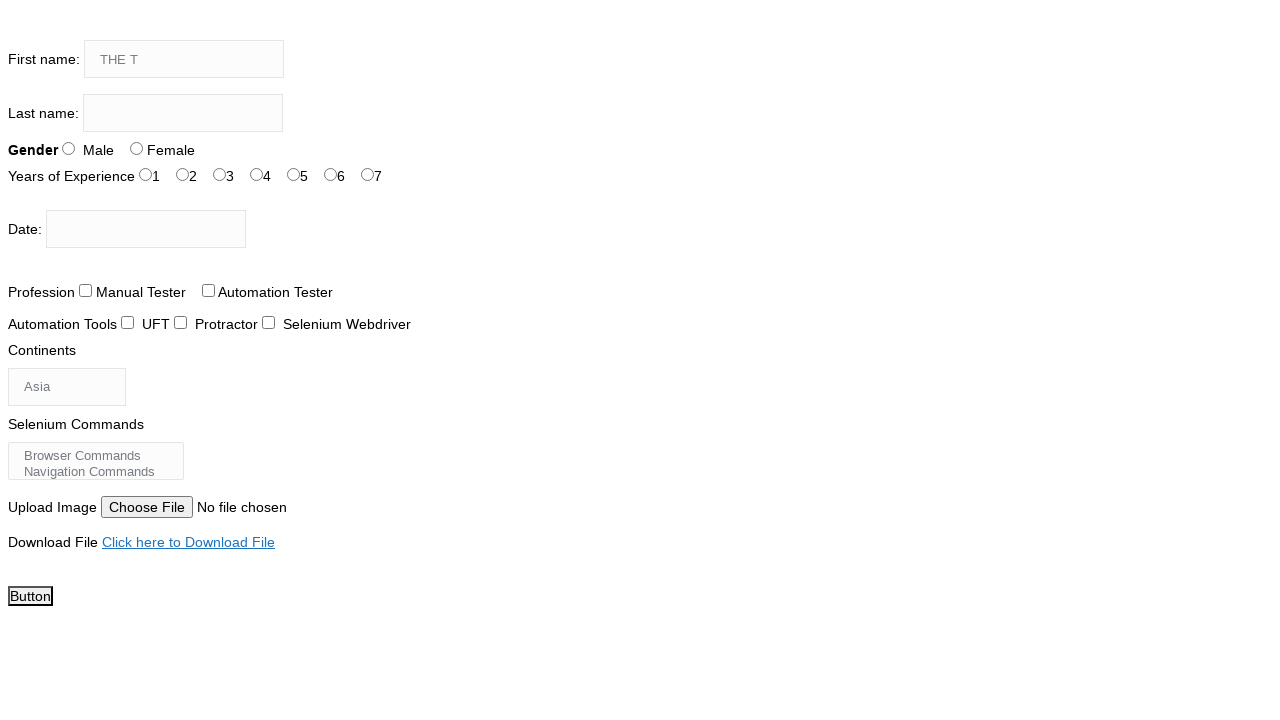

Pressed Shift+E to type uppercase 'E' on input[name='firstname']
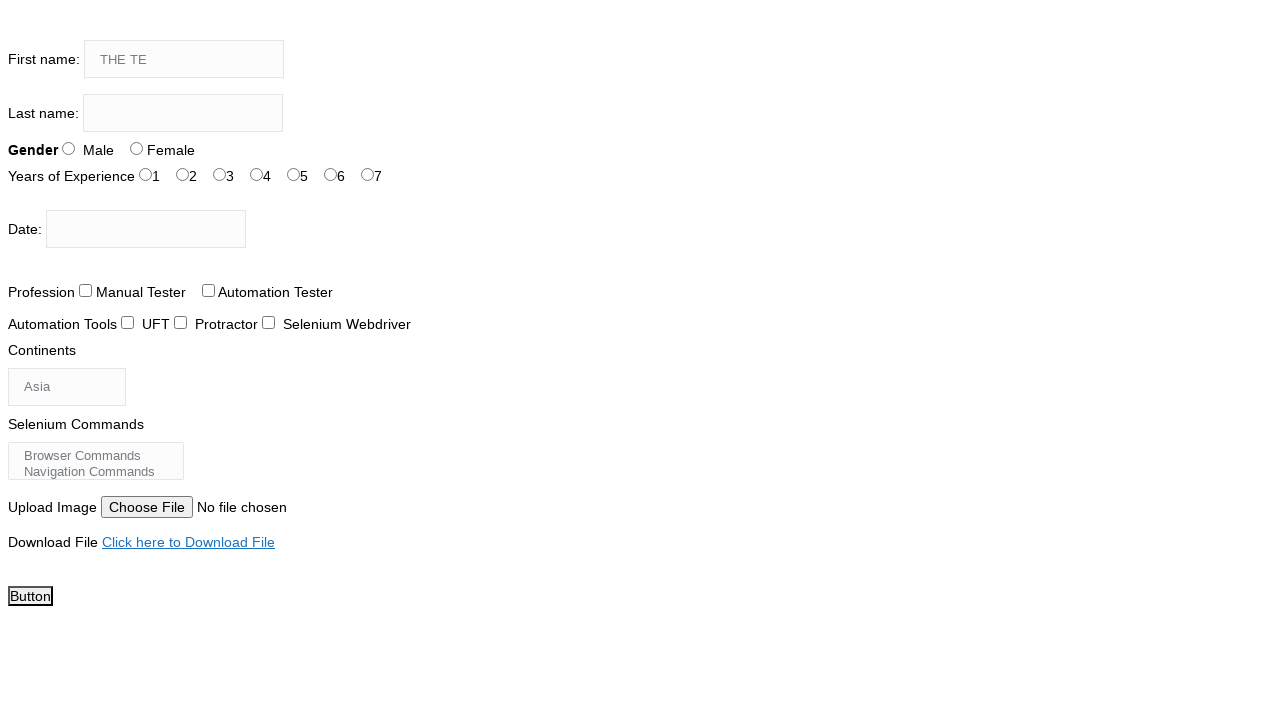

Pressed Shift+S to type uppercase 'S' on input[name='firstname']
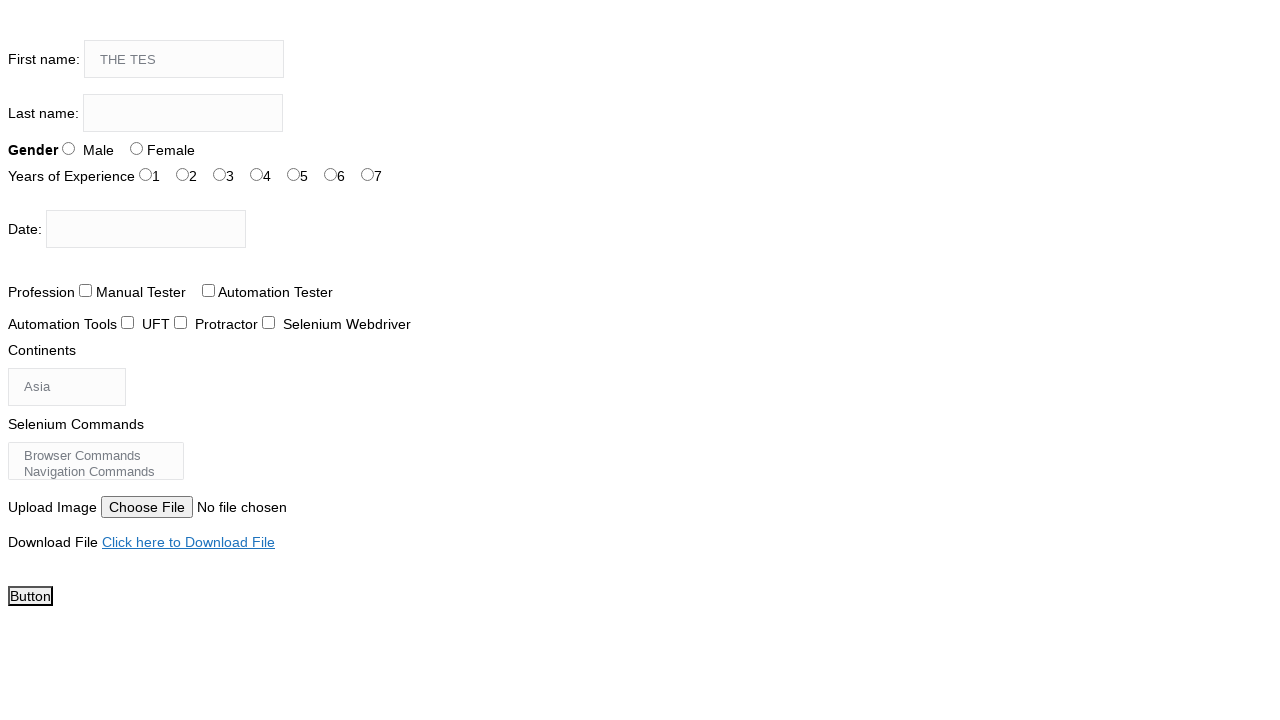

Pressed Shift+T to type uppercase 'T' on input[name='firstname']
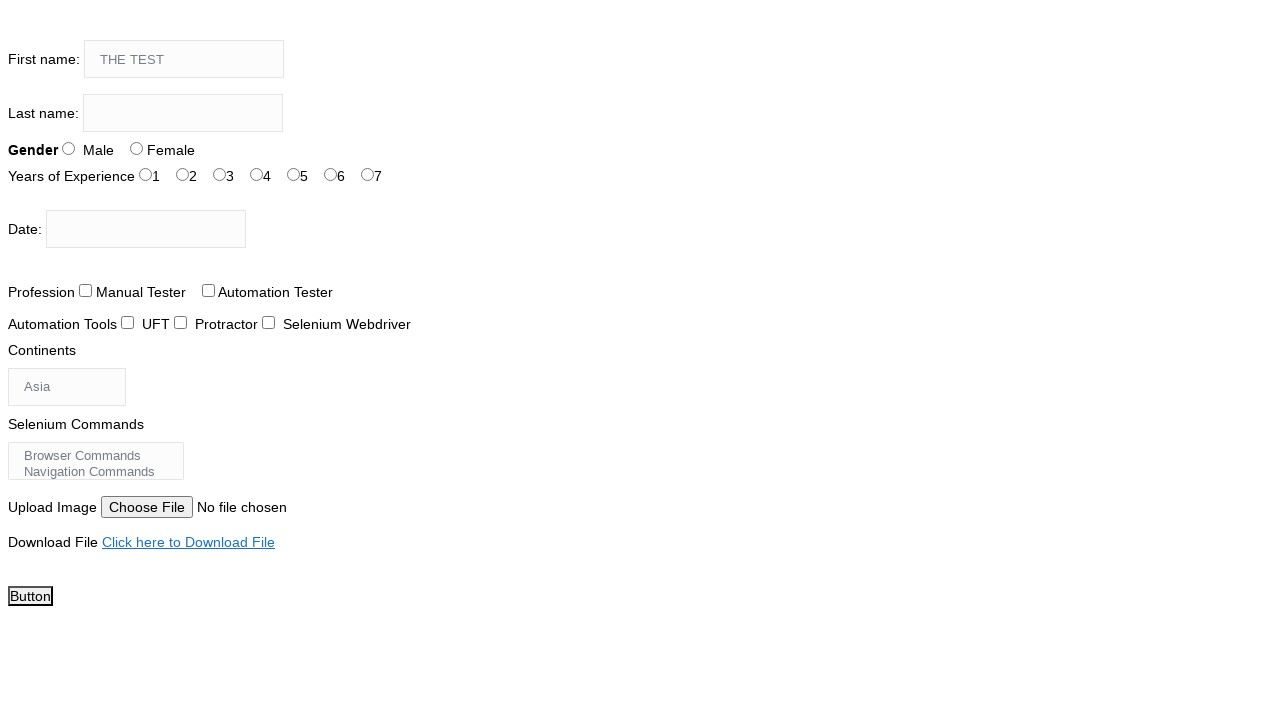

Pressed Shift+I to type uppercase 'I' on input[name='firstname']
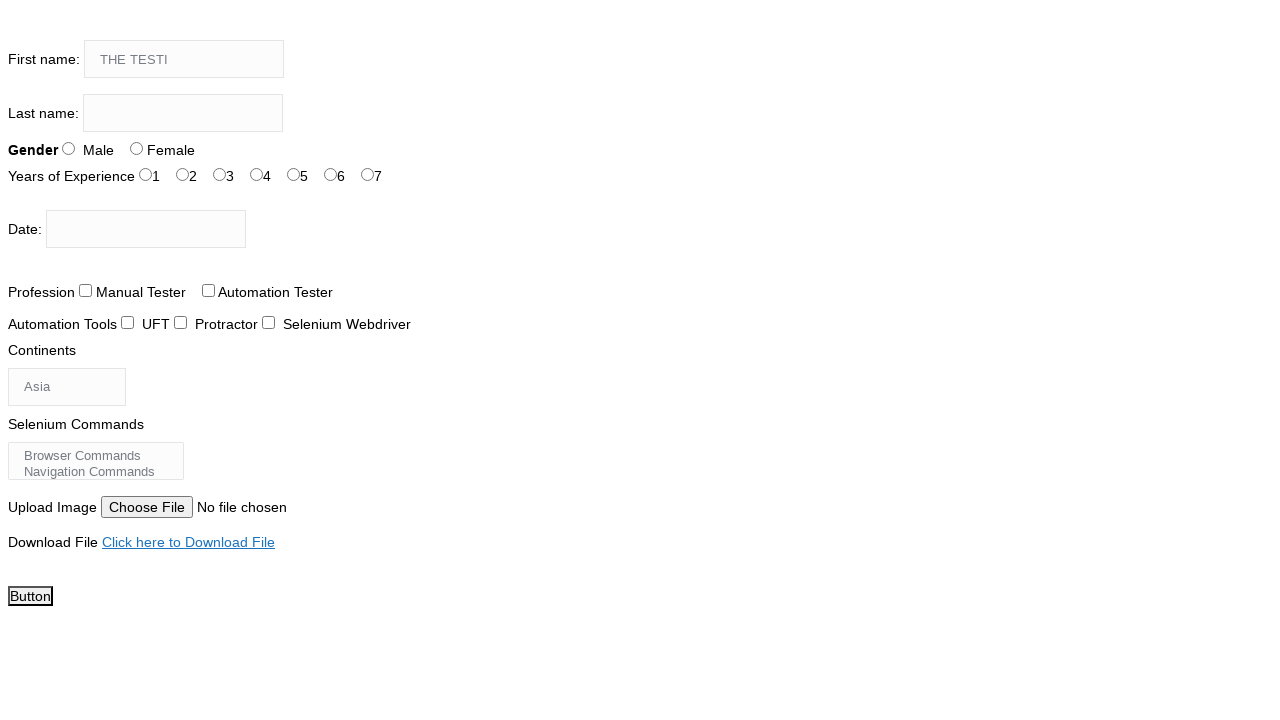

Pressed Shift+N to type uppercase 'N' on input[name='firstname']
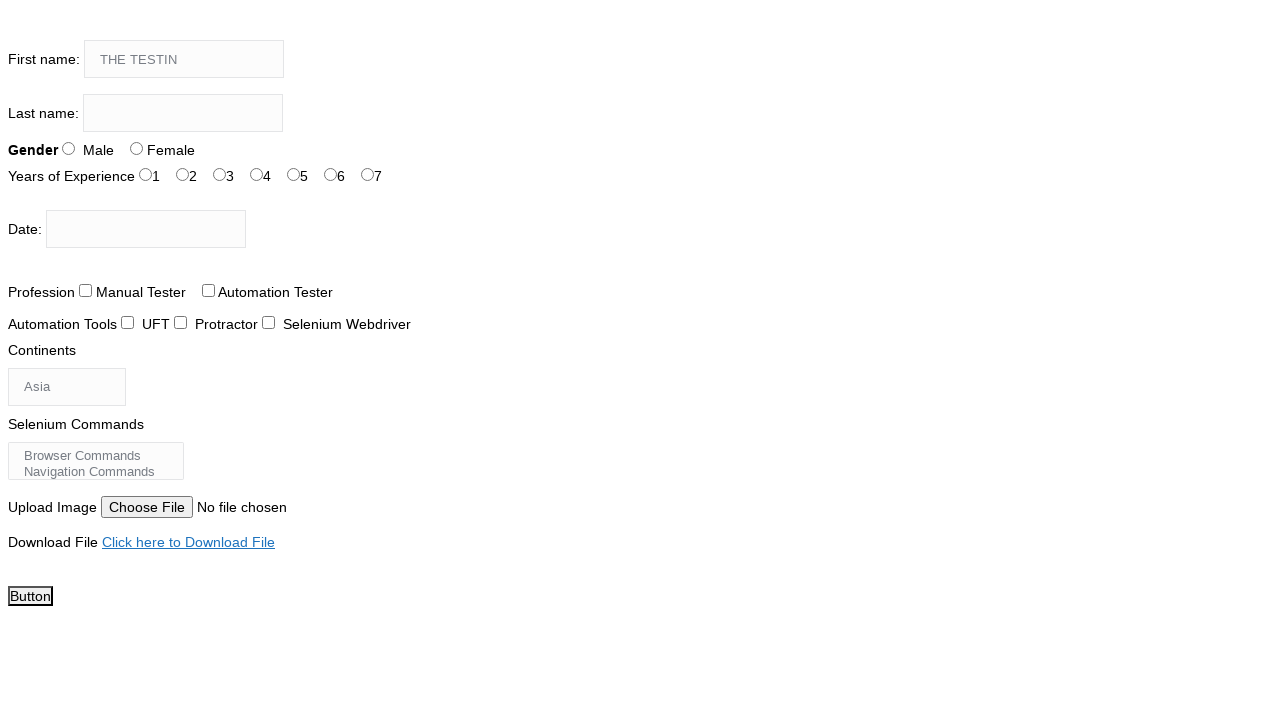

Pressed Shift+G to type uppercase 'G' on input[name='firstname']
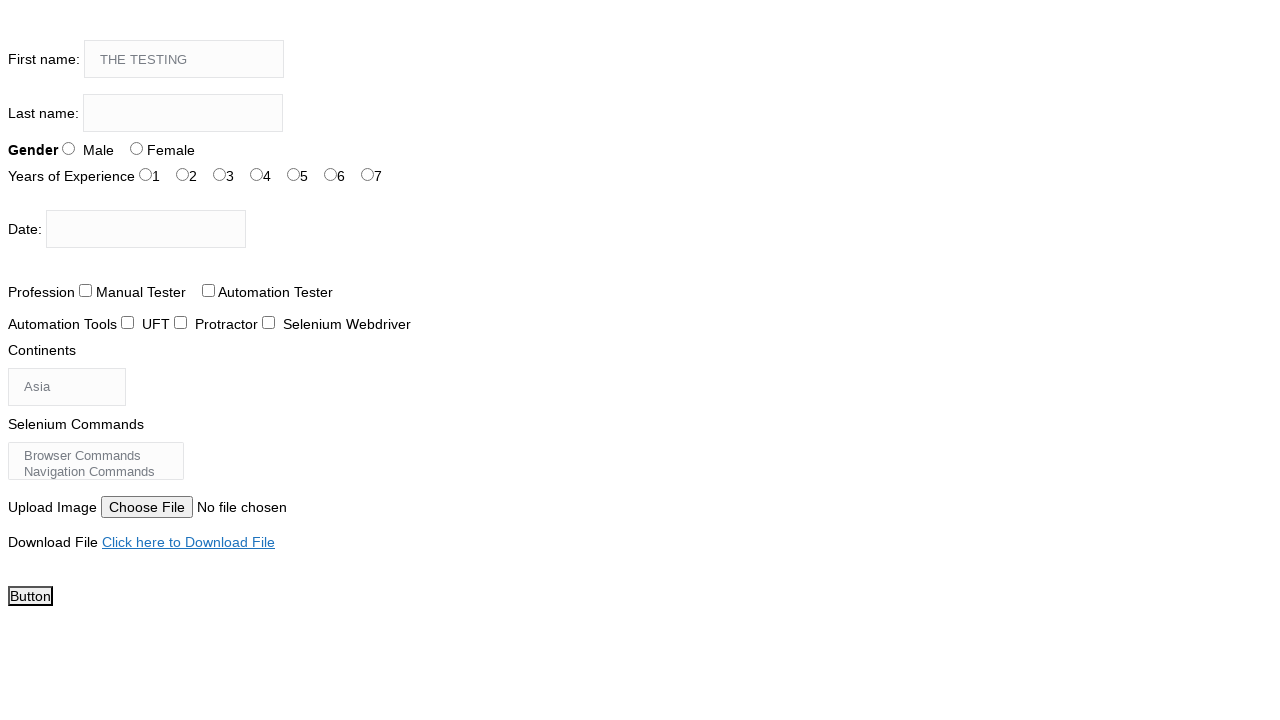

Pressed Shift+Space to type a space on input[name='firstname']
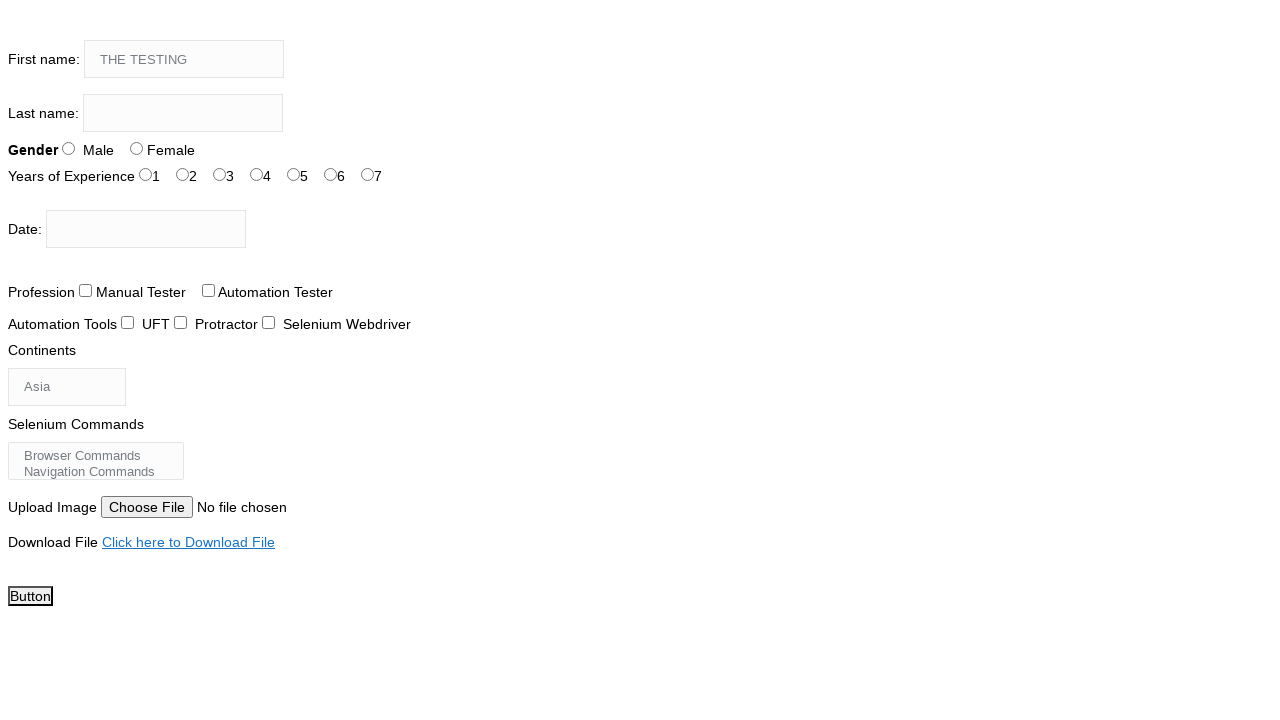

Pressed Shift+A to type uppercase 'A' on input[name='firstname']
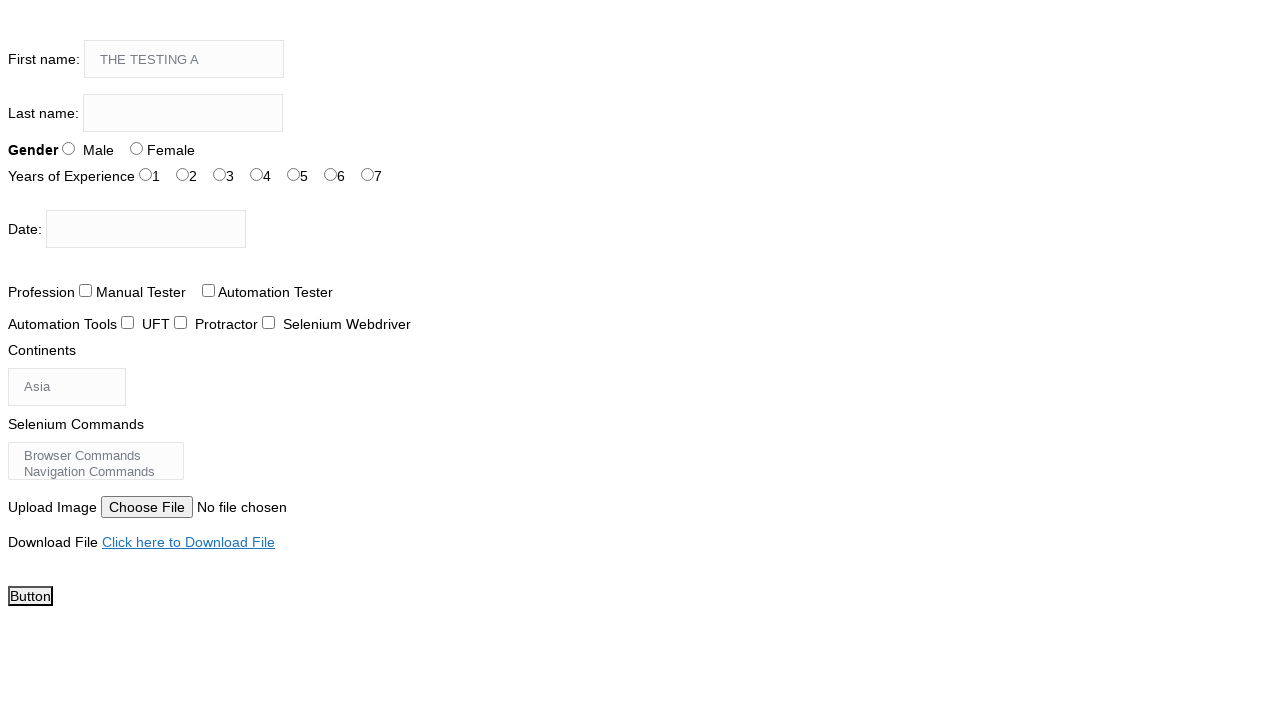

Pressed Shift+C to type uppercase 'C' on input[name='firstname']
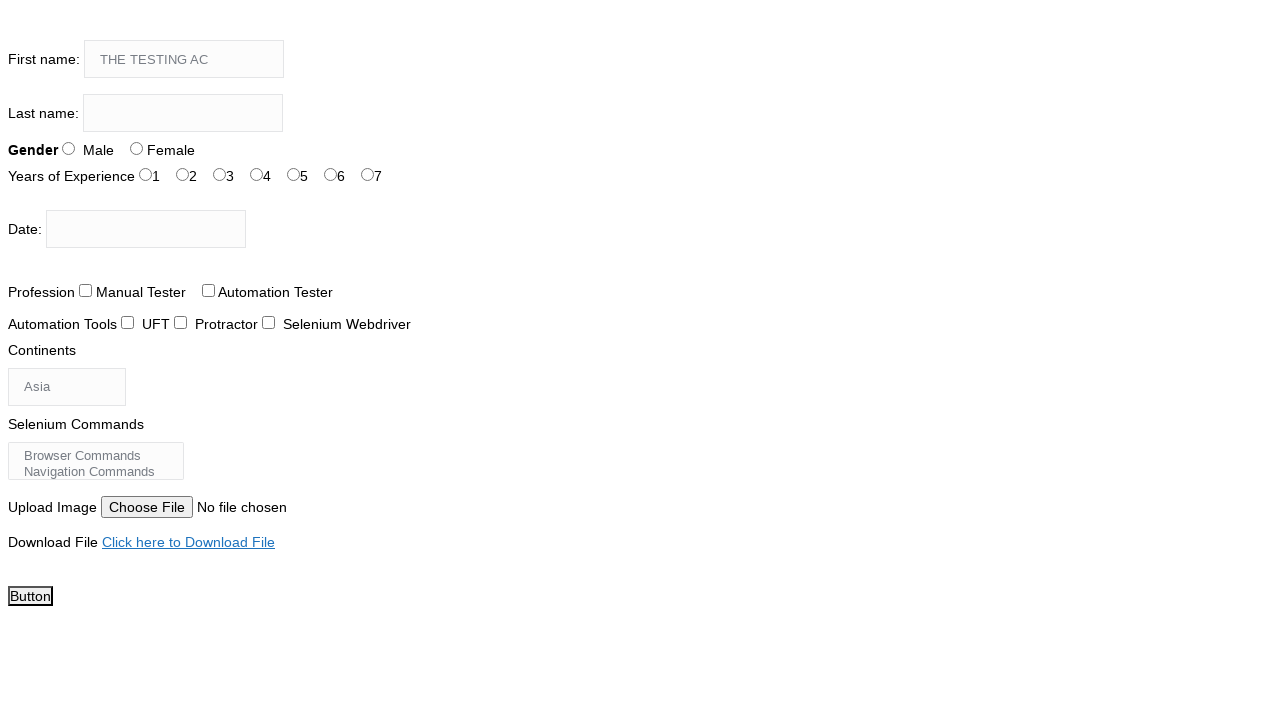

Pressed Shift+A to type uppercase 'A' on input[name='firstname']
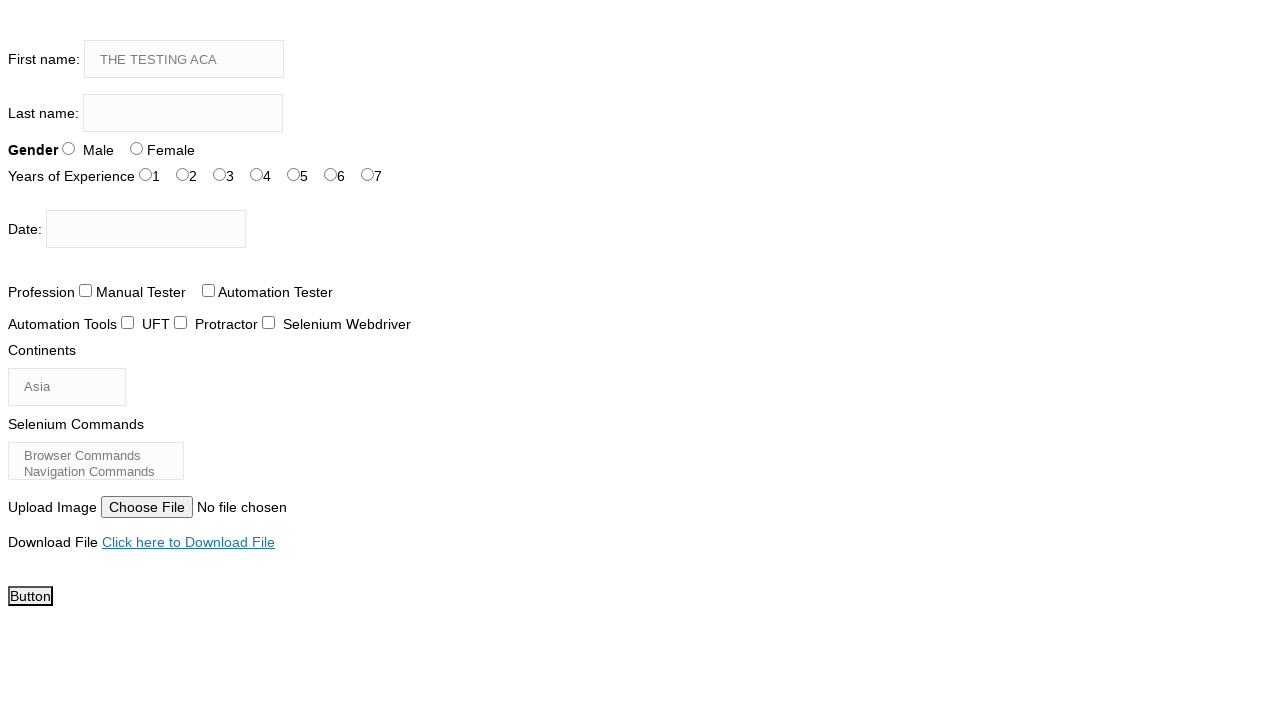

Pressed Shift+D to type uppercase 'D' on input[name='firstname']
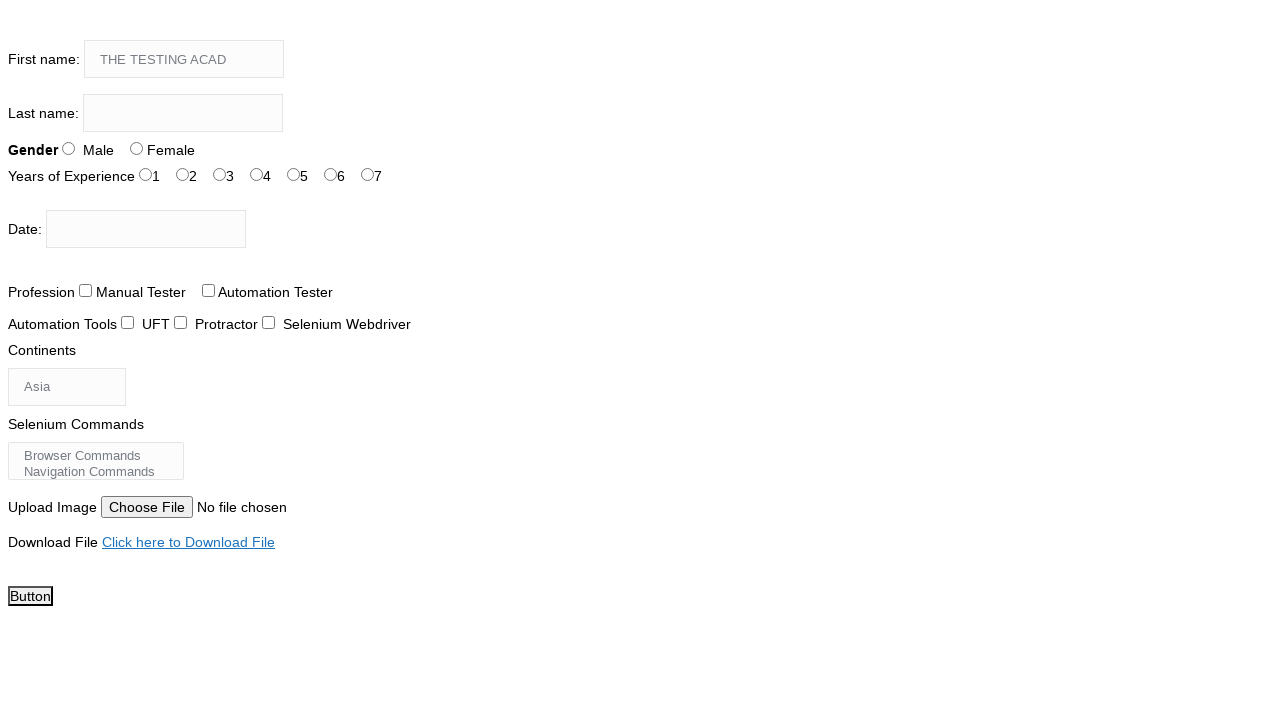

Pressed Shift+E to type uppercase 'E' on input[name='firstname']
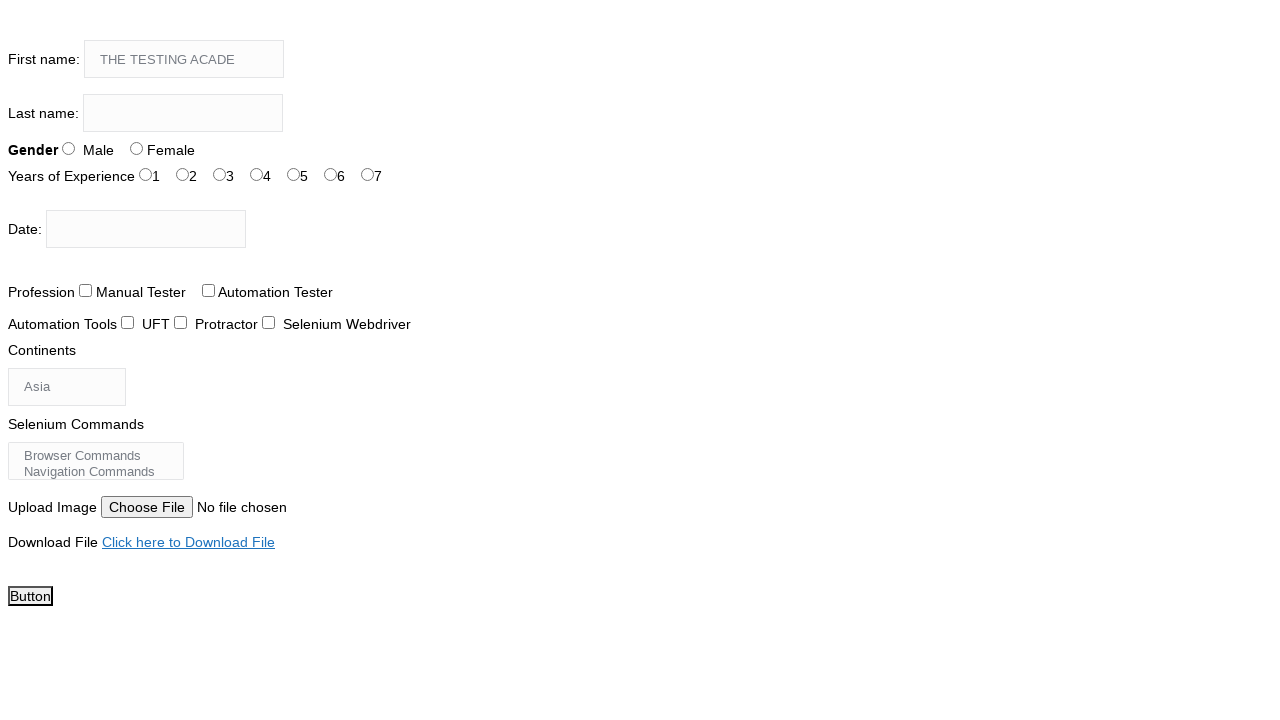

Pressed Shift+M to type uppercase 'M' on input[name='firstname']
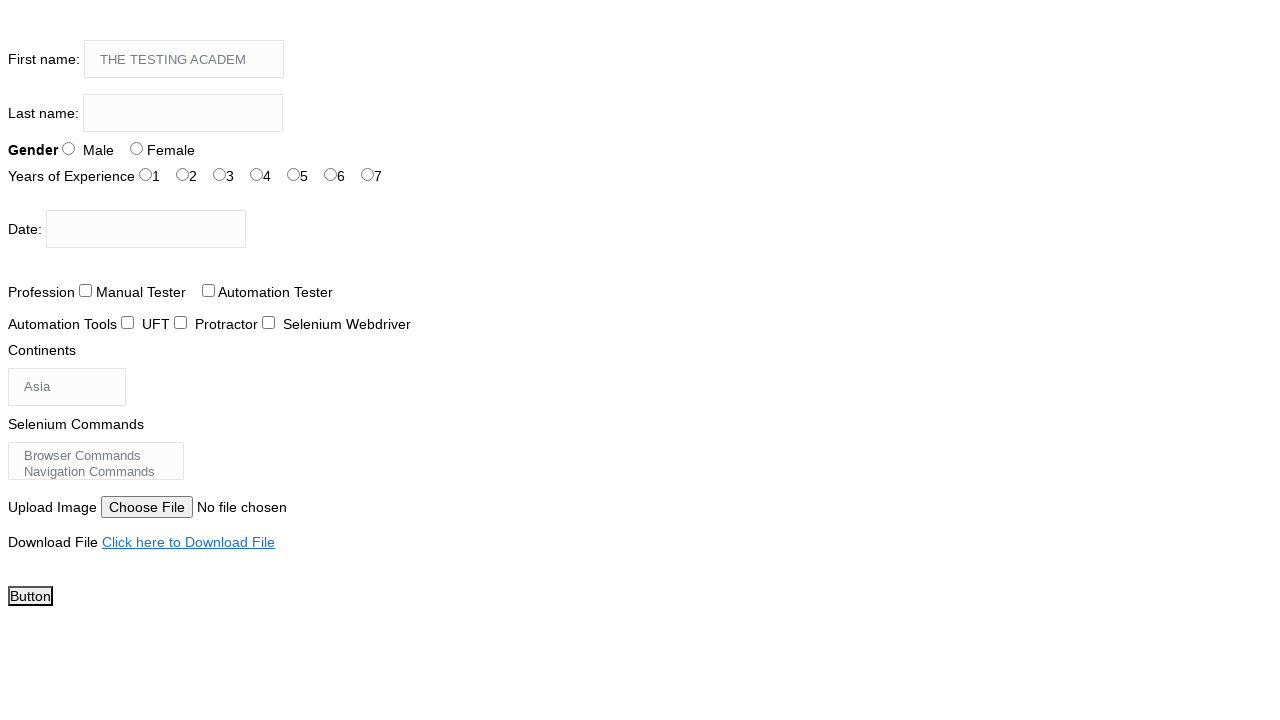

Pressed Shift+Y to type uppercase 'Y' on input[name='firstname']
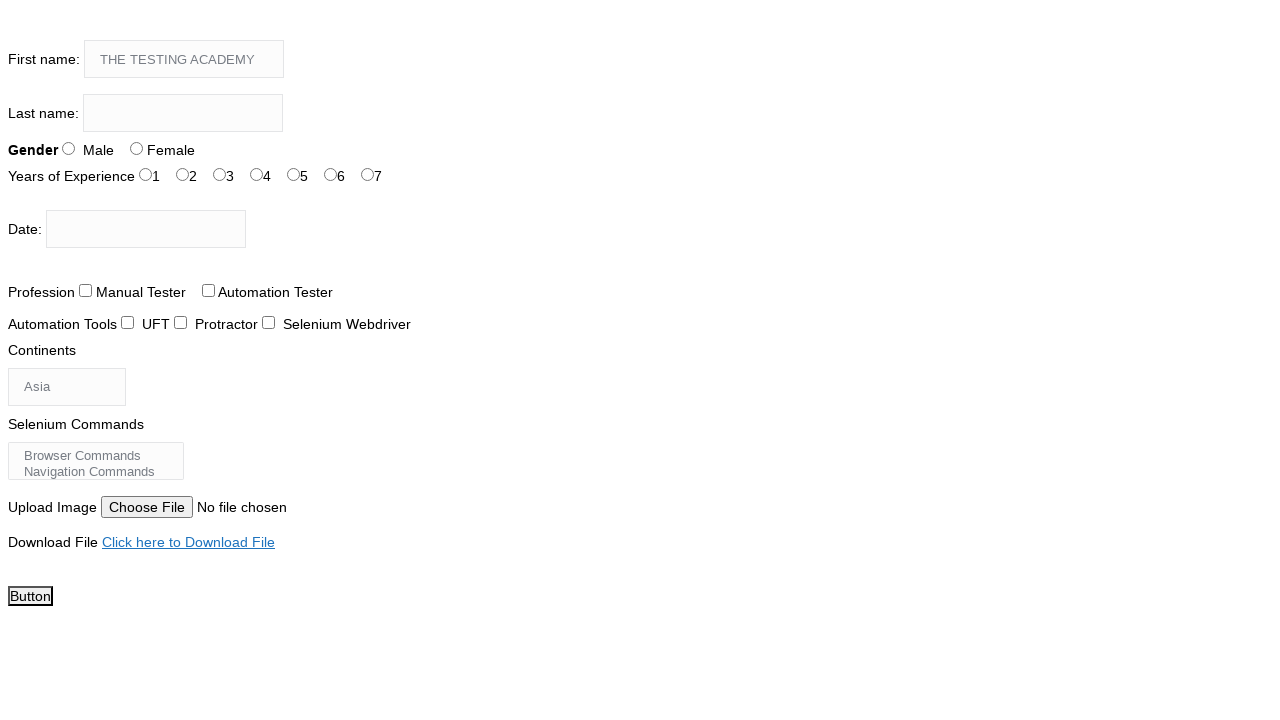

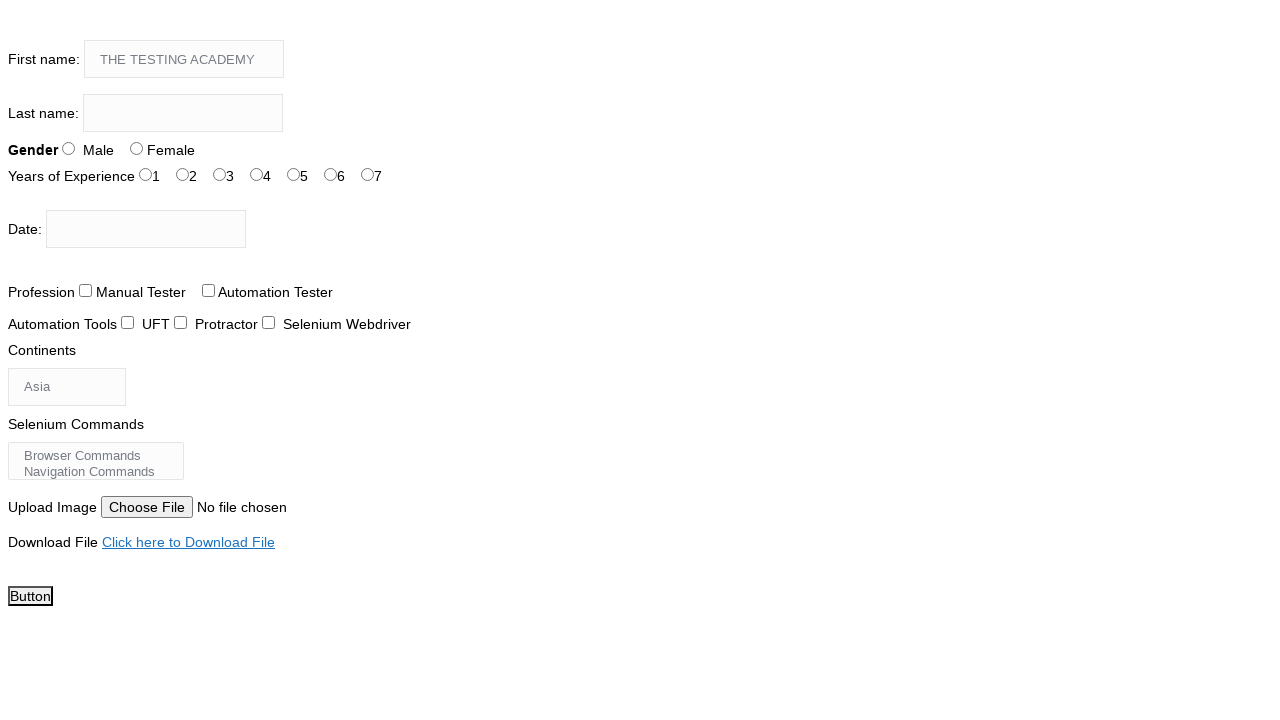